Tests multiple window handling by clicking links that open new windows, verifying their titles, closing them, and returning to the parent window. It tests navigation to "Elemental Selenium" external link and "Click Here" new window link.

Starting URL: https://the-internet.herokuapp.com/

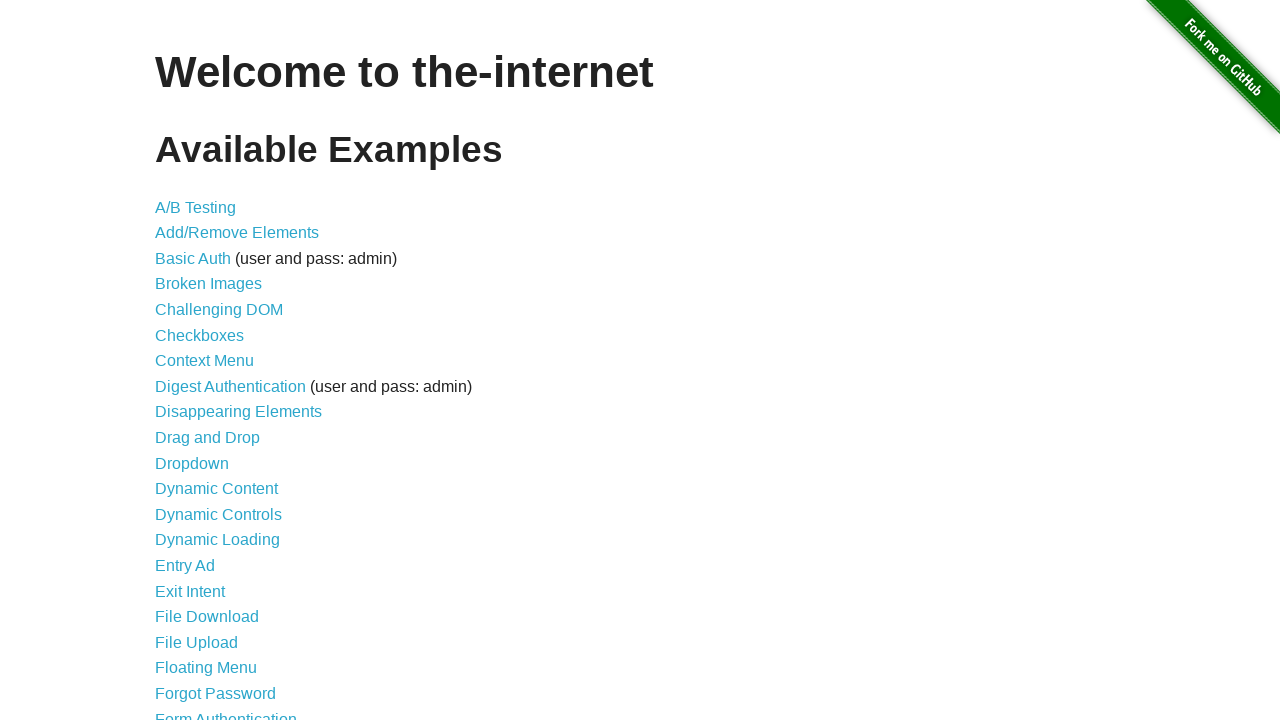

Clicked on 'Multiple Windows' link at (218, 369) on xpath=//a[text()='Multiple Windows']
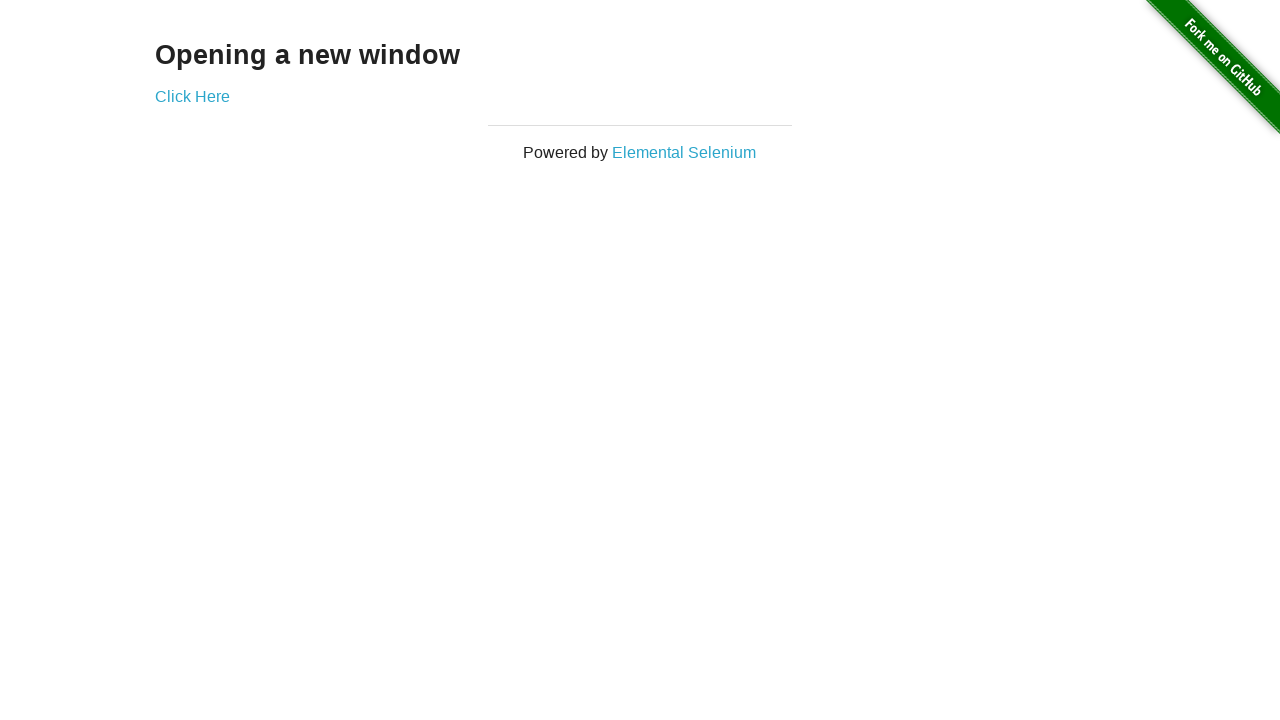

Clicked on 'Elemental Selenium' link to open new window at (684, 152) on xpath=//a[text()='Elemental Selenium']
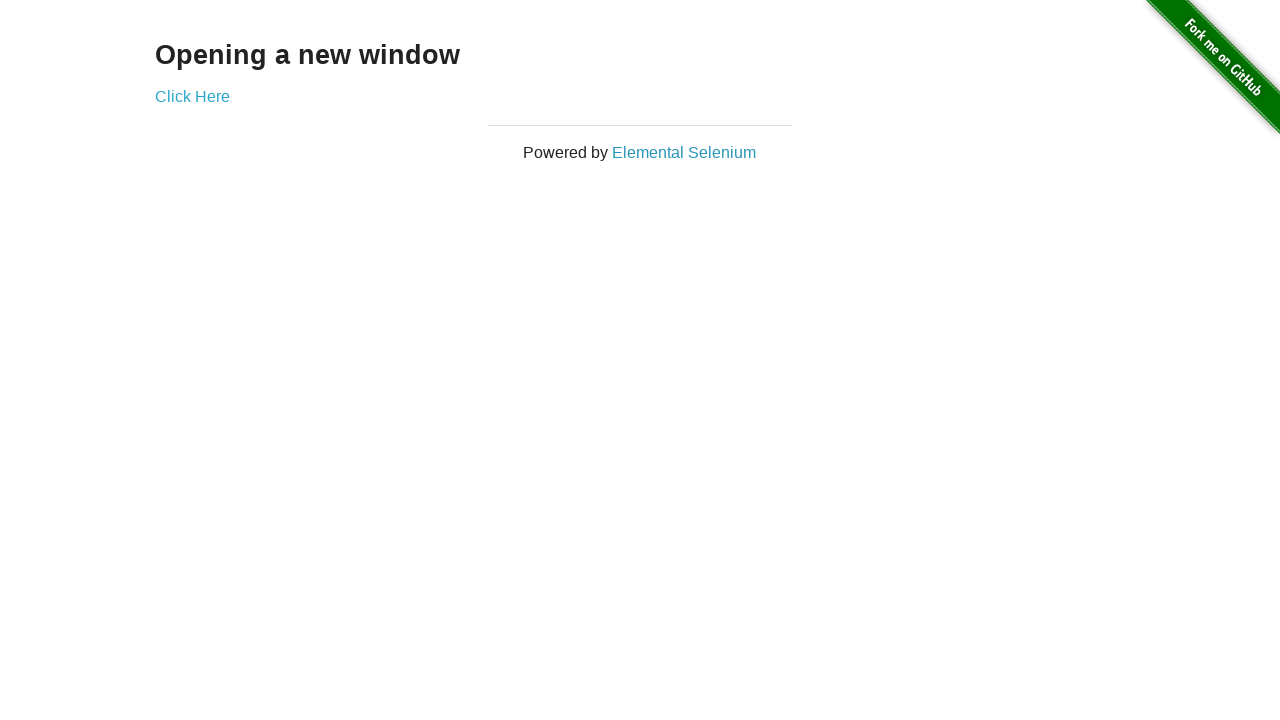

First child window loaded
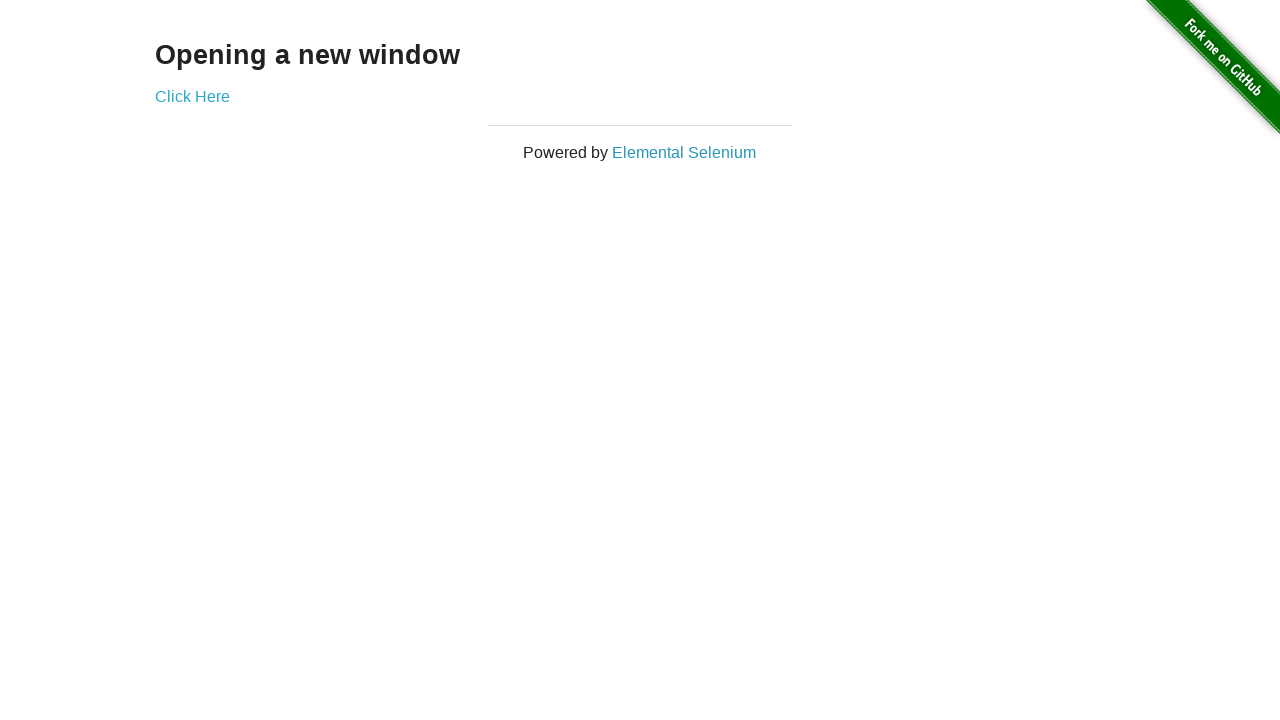

Verified first child window title: Home | Elemental Selenium
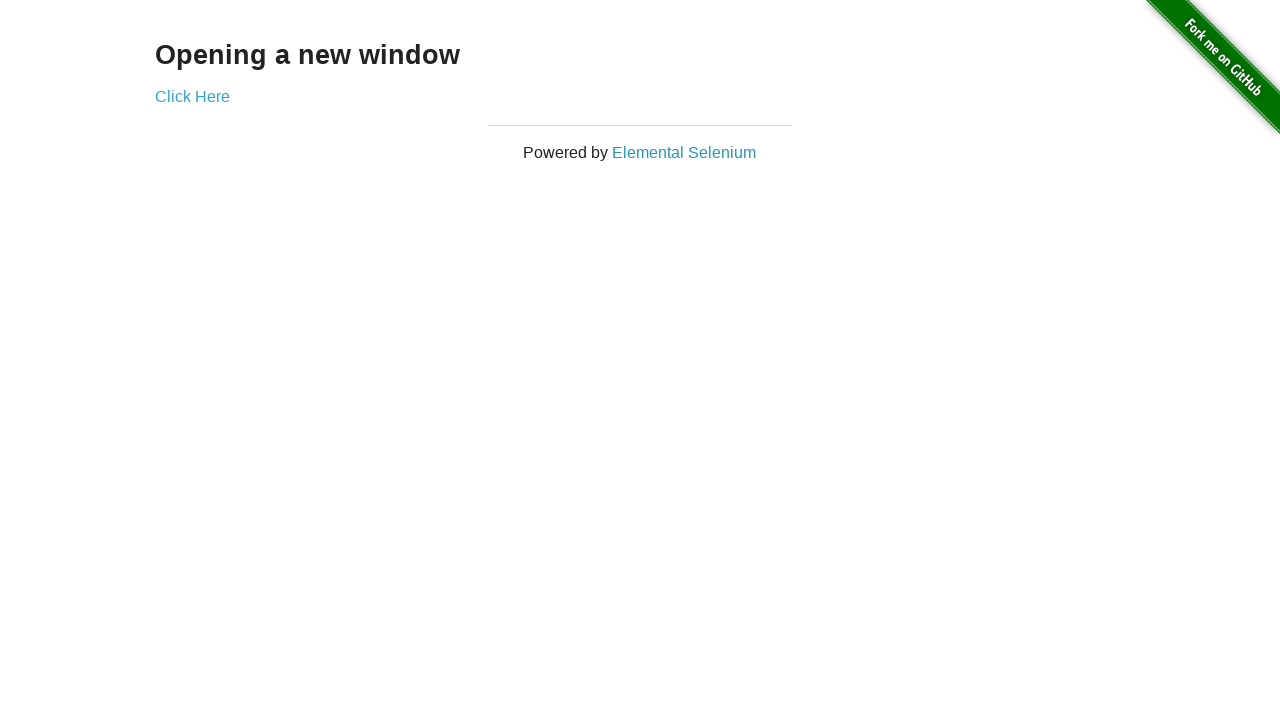

Closed first child window
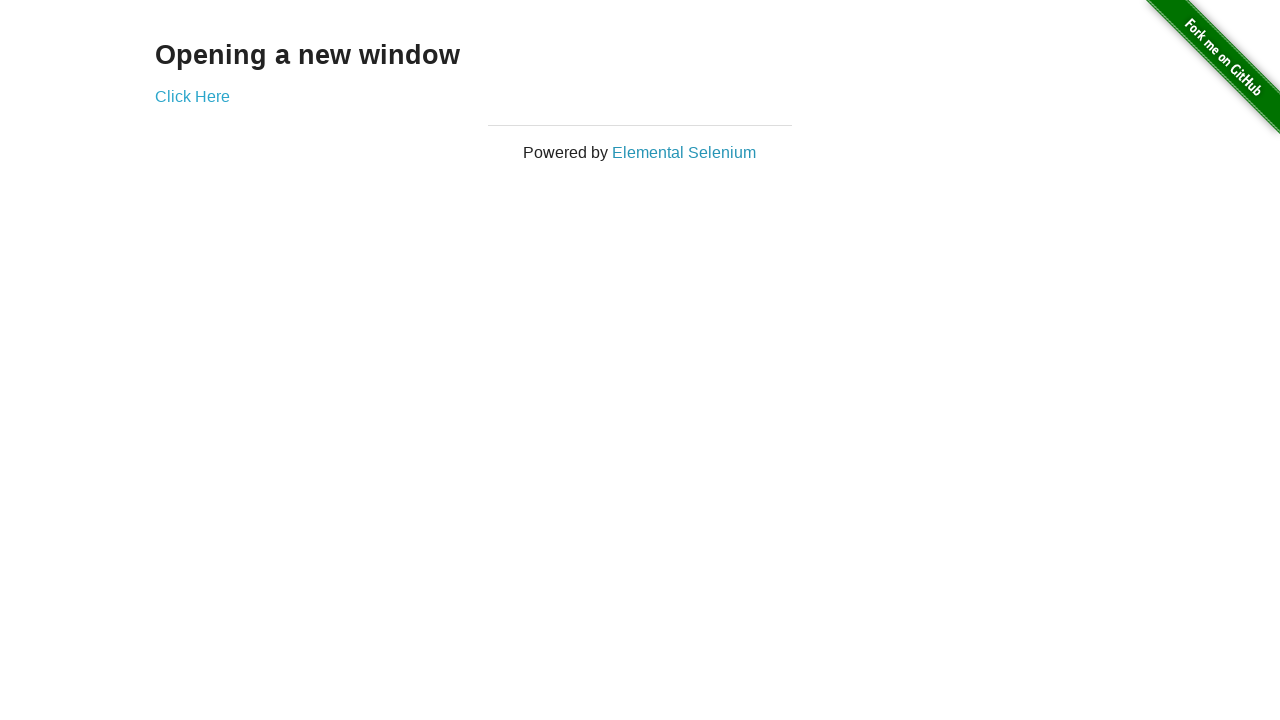

Clicked on 'Click Here' link to open second new window at (192, 96) on xpath=//a[text()='Click Here']
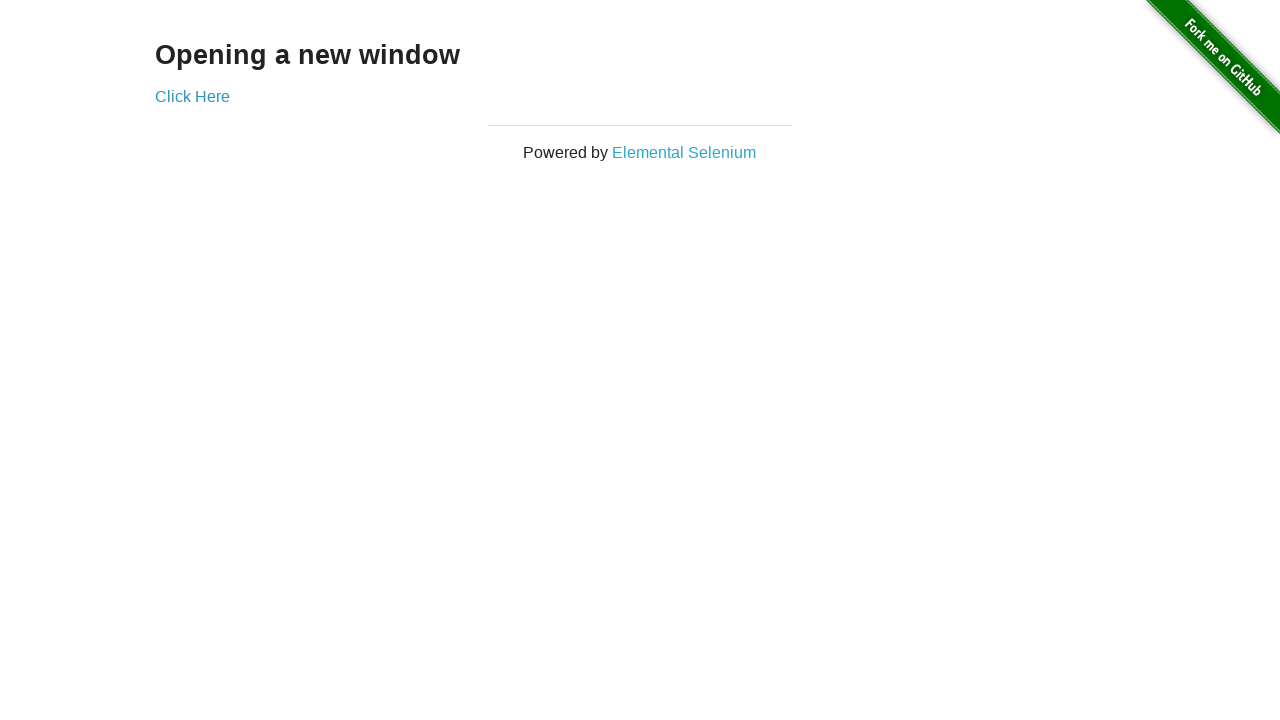

Second child window loaded
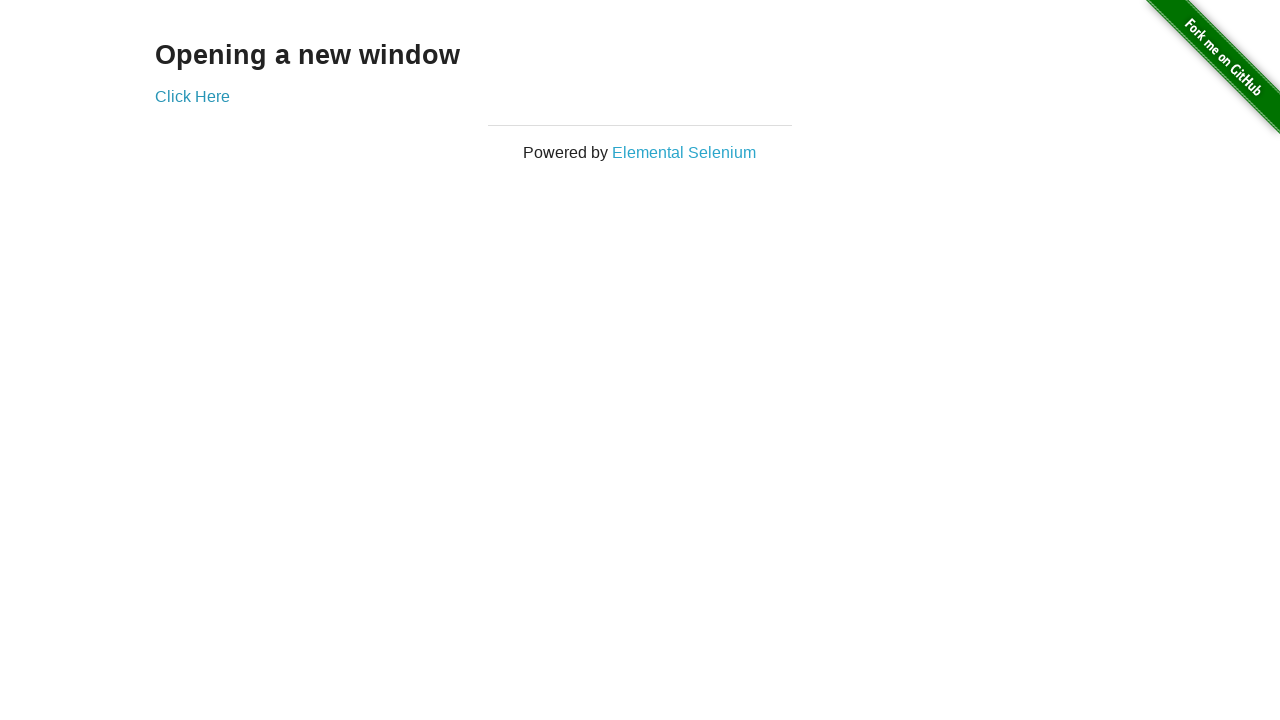

Verified second child window title: New Window
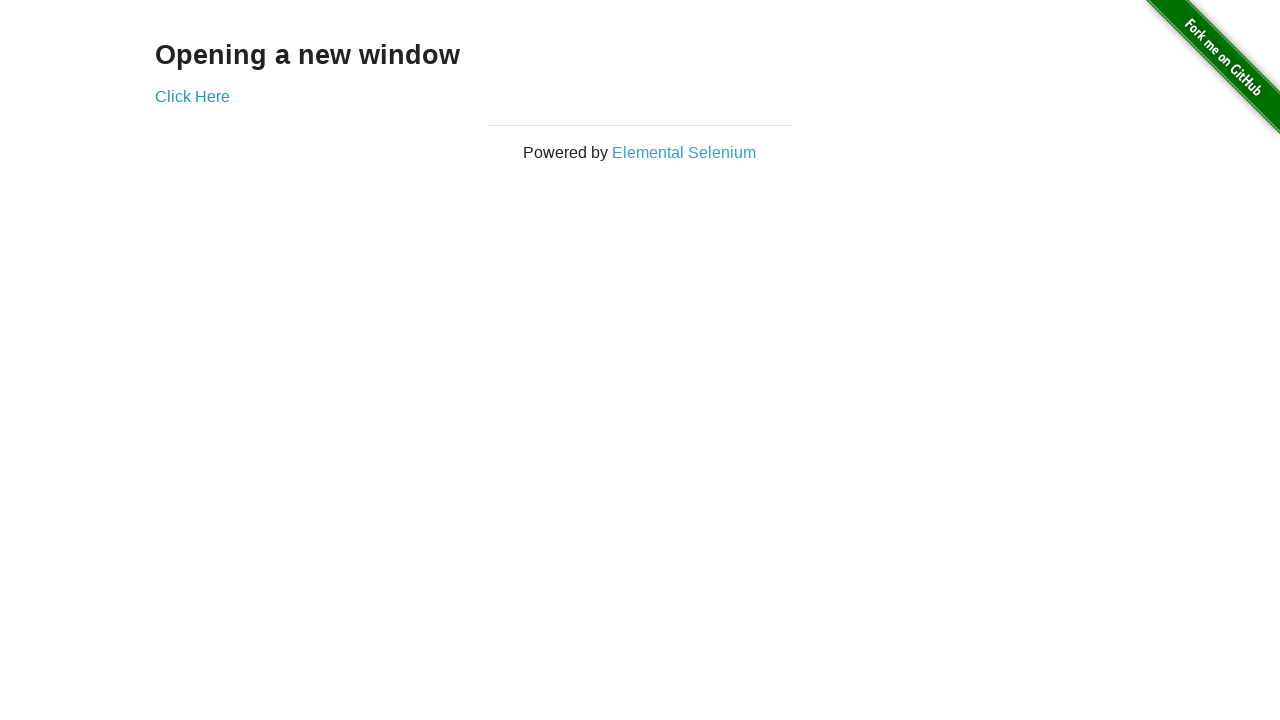

Closed second child window
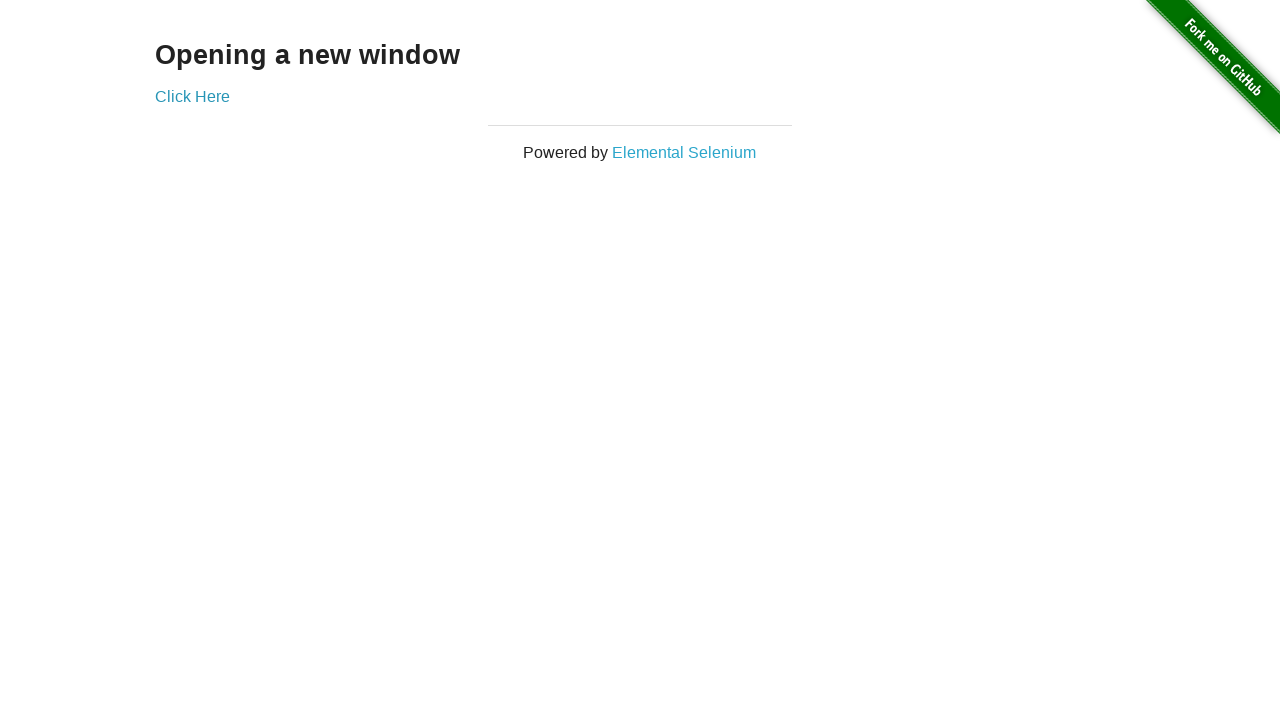

Verified parent window title: The Internet
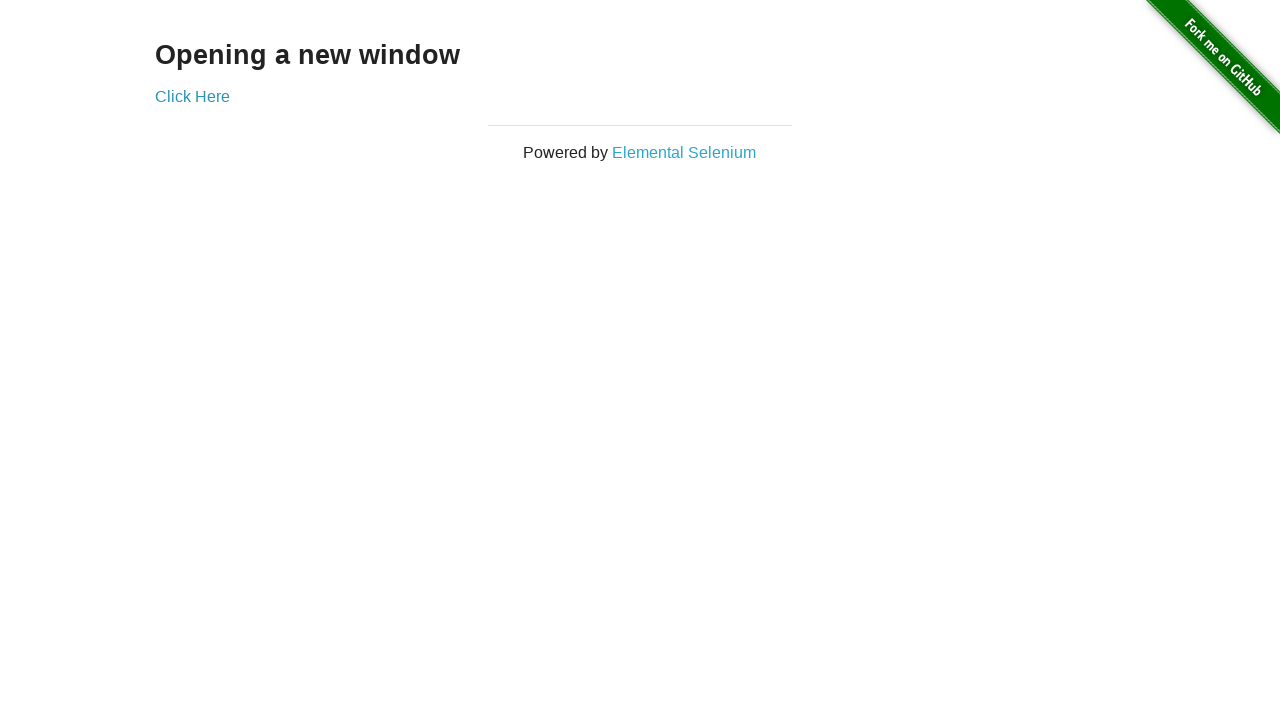

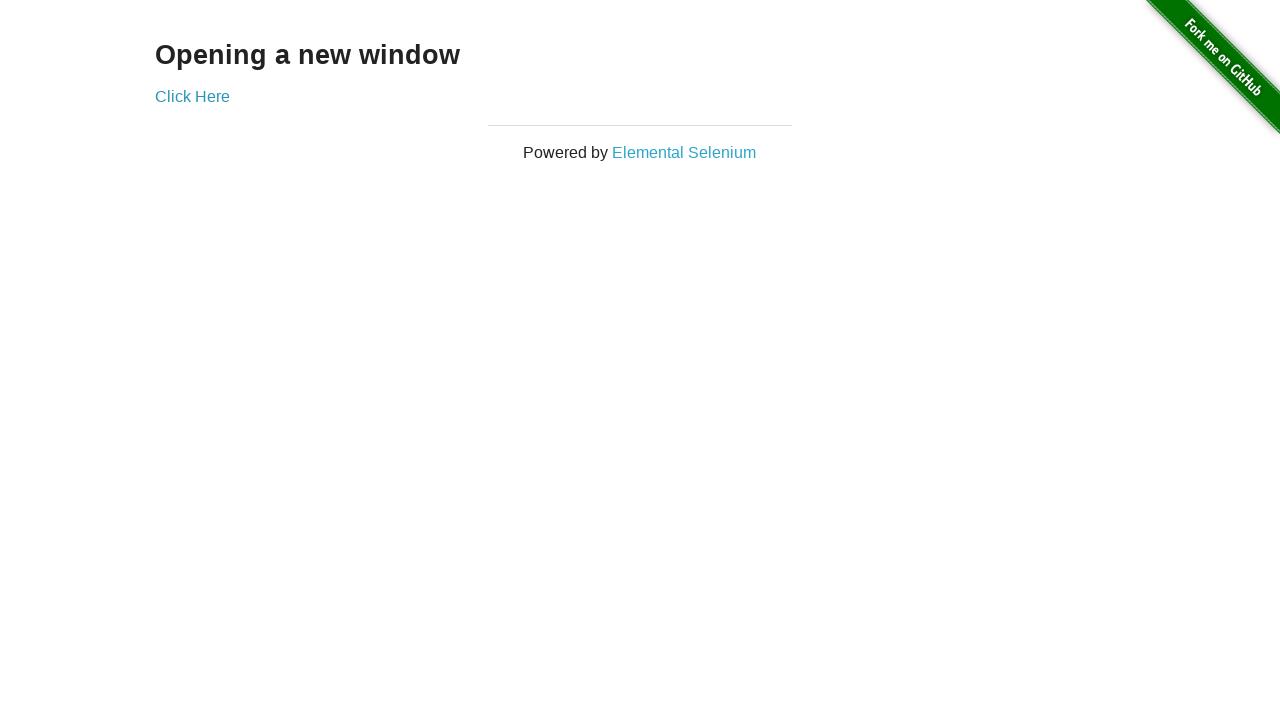